Tests JavaScript popup handling including normal alerts, confirm dialogs (accept and dismiss), and prompt dialogs with text input on a test automation practice page.

Starting URL: https://testautomationpractice.blogspot.com/

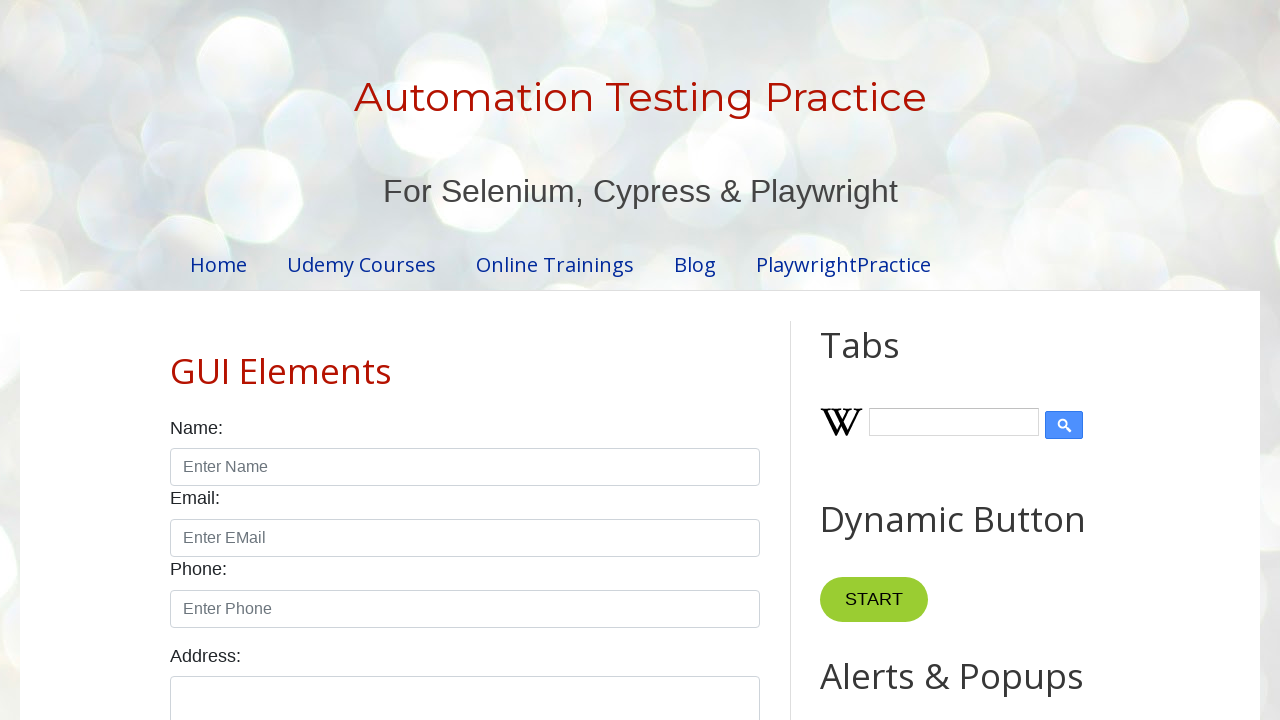

Clicked alert button to trigger JavaScript alert at (888, 361) on #alertBtn
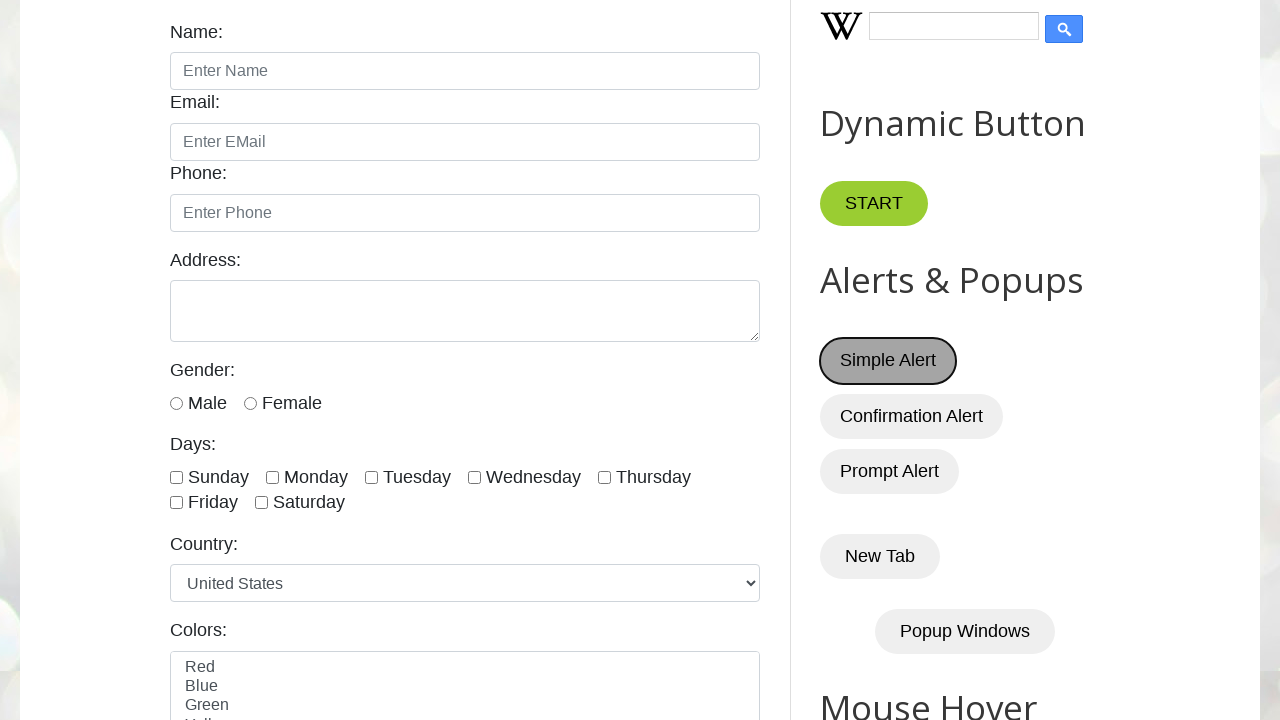

Set up dialog handler to accept alert
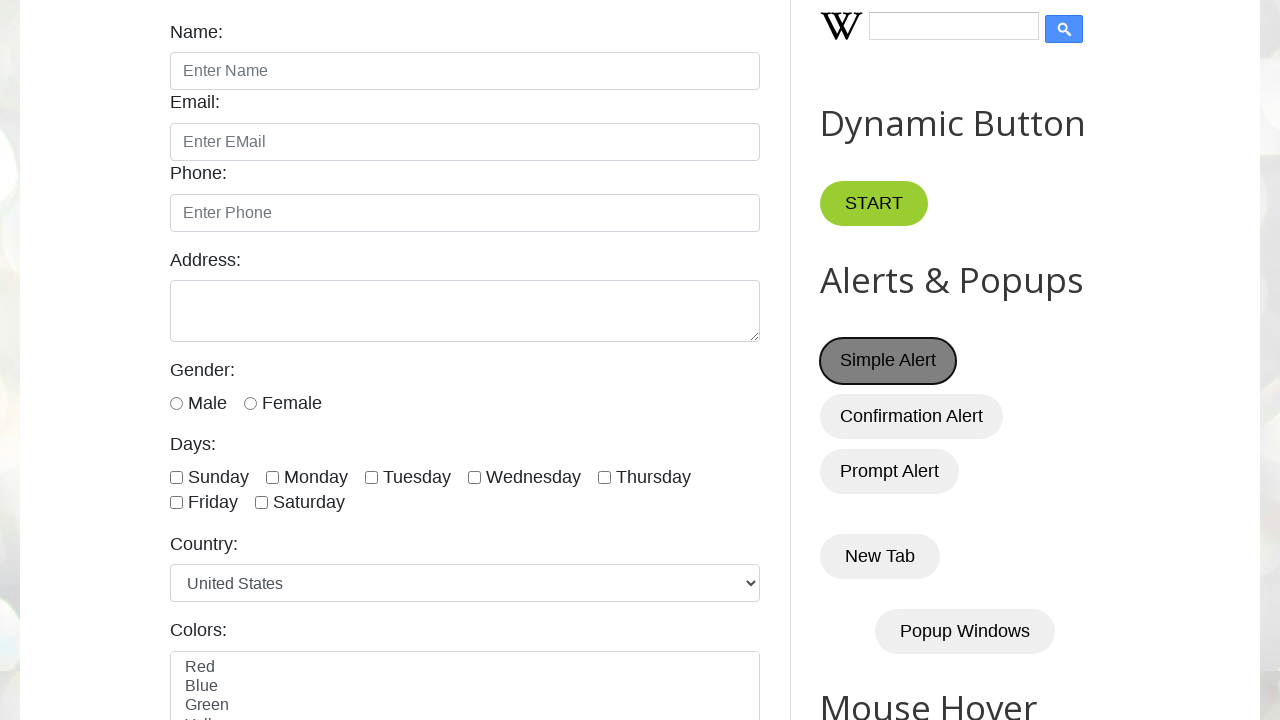

Waited for alert to be processed and accepted
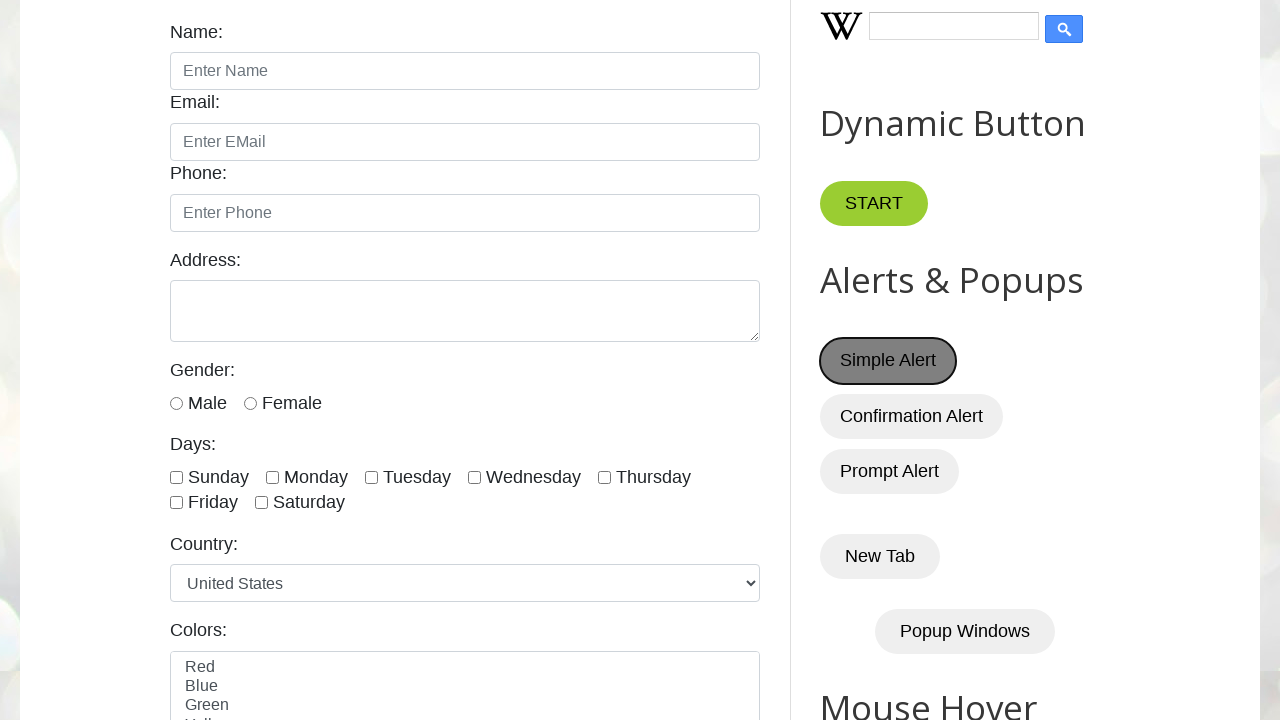

Clicked confirm button to trigger confirm dialog at (912, 416) on #confirmBtn
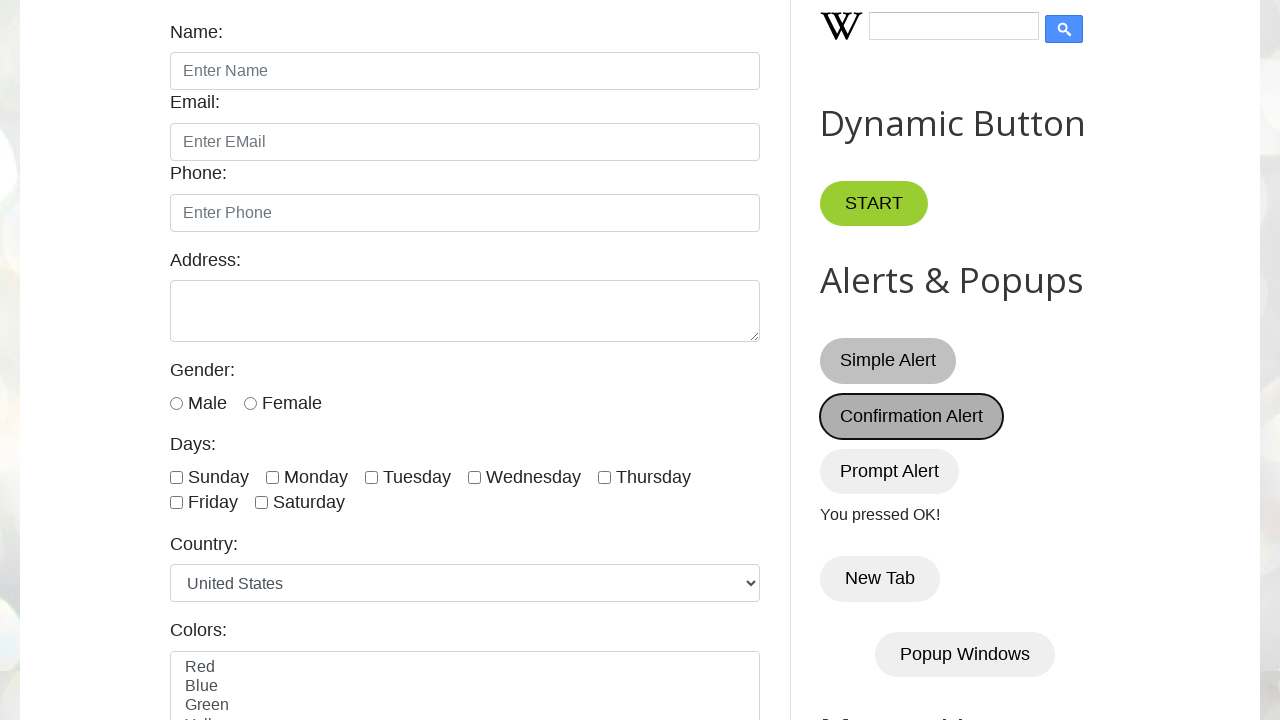

Set up dialog handler to dismiss confirm dialog
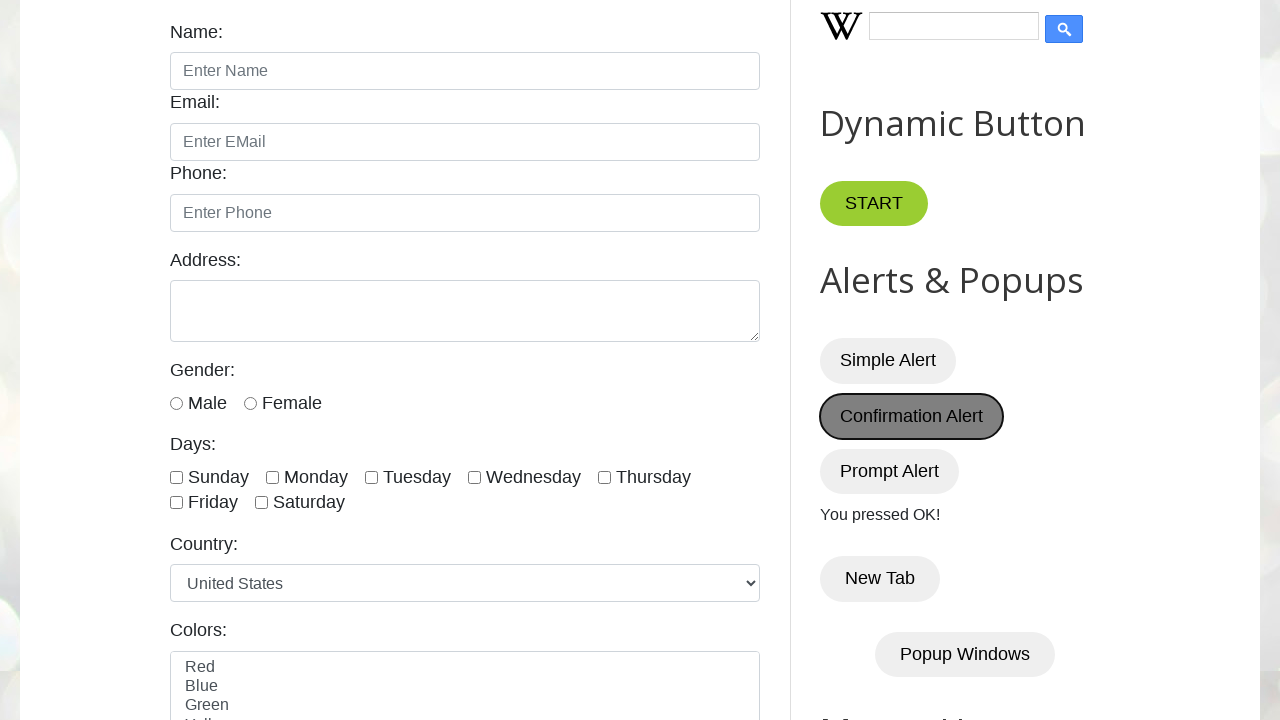

Waited for confirm dialog to be dismissed
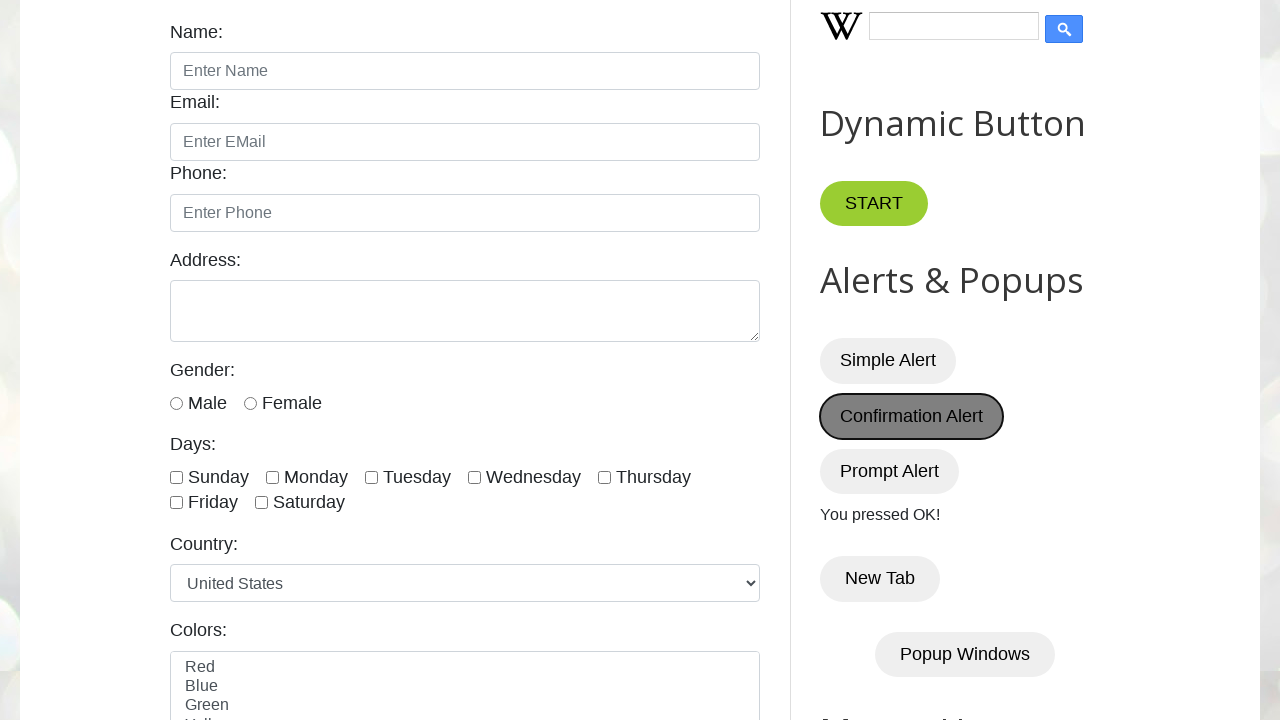

Retrieved demo text after dismissing confirm dialog: You pressed OK!
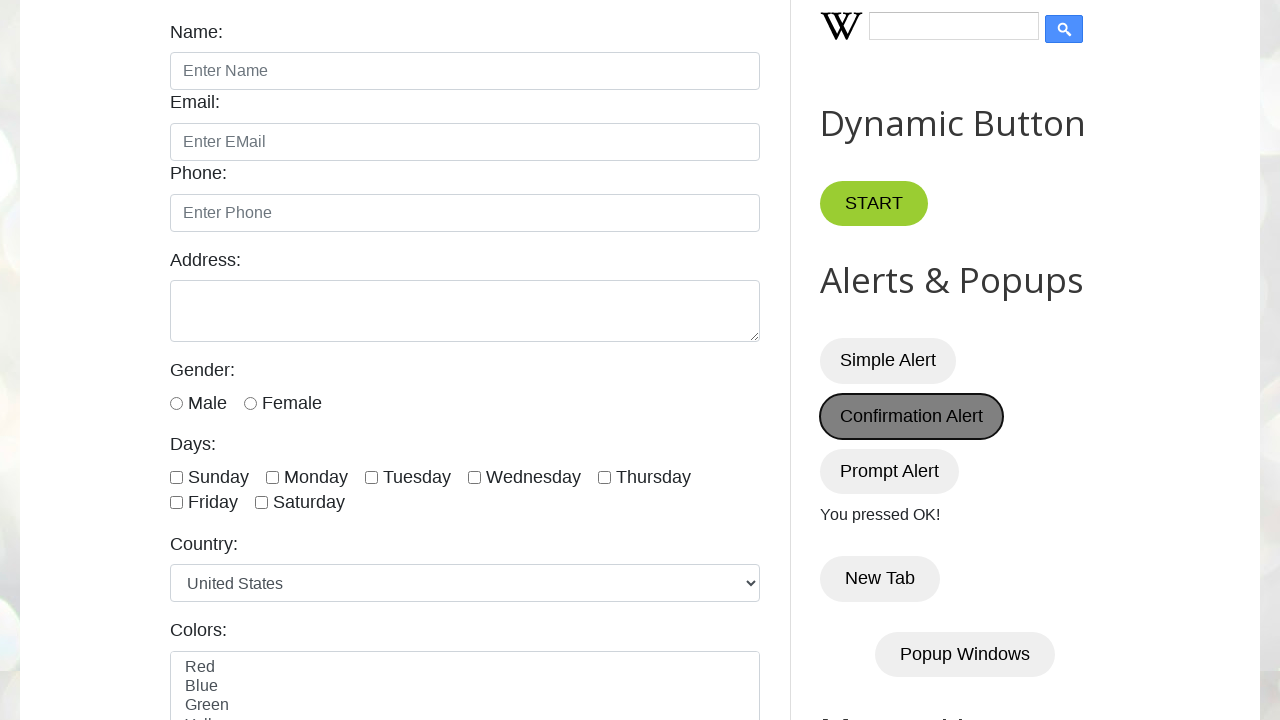

Removed dismiss dialog handler
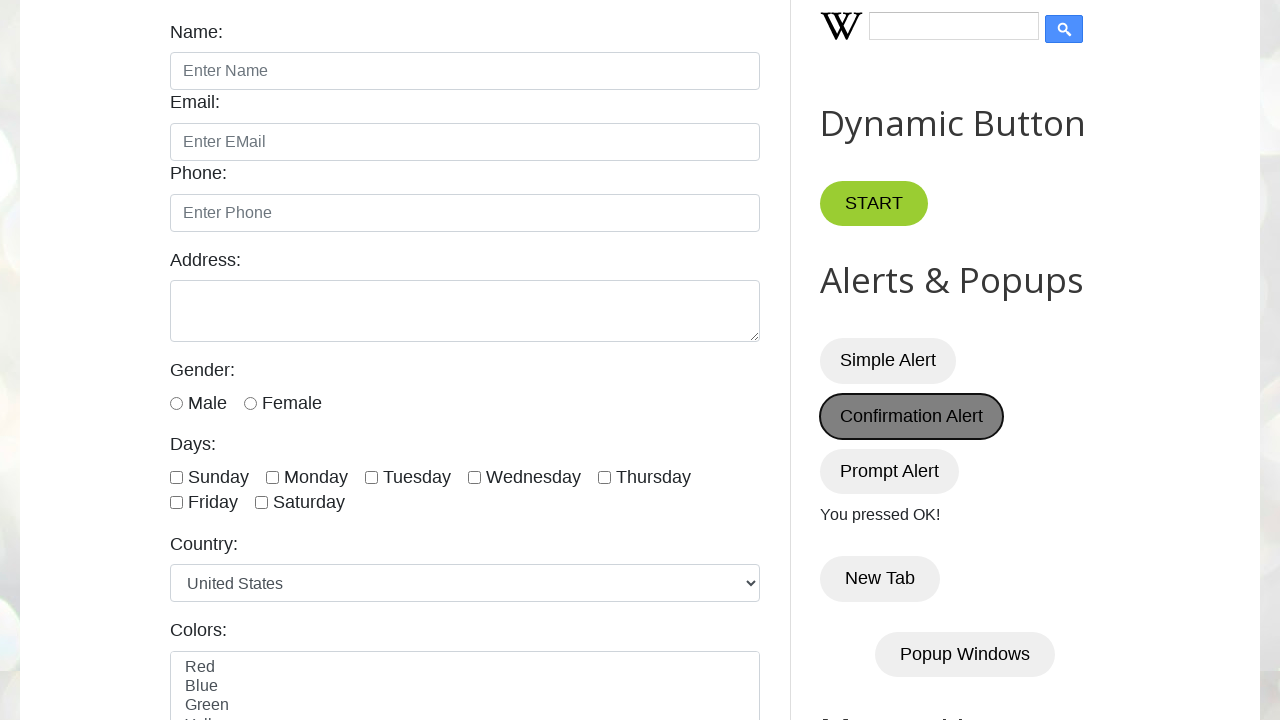

Set up dialog handler to accept confirm dialog
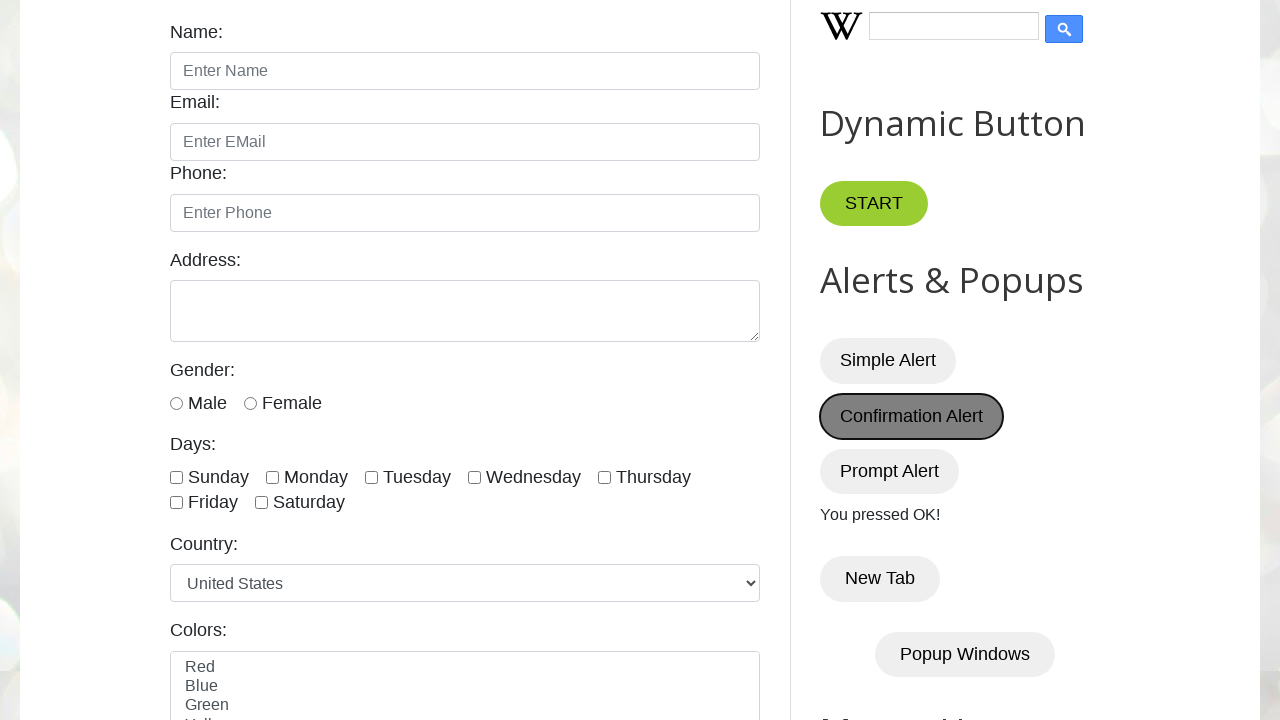

Clicked confirm button to trigger confirm dialog again at (912, 416) on #confirmBtn
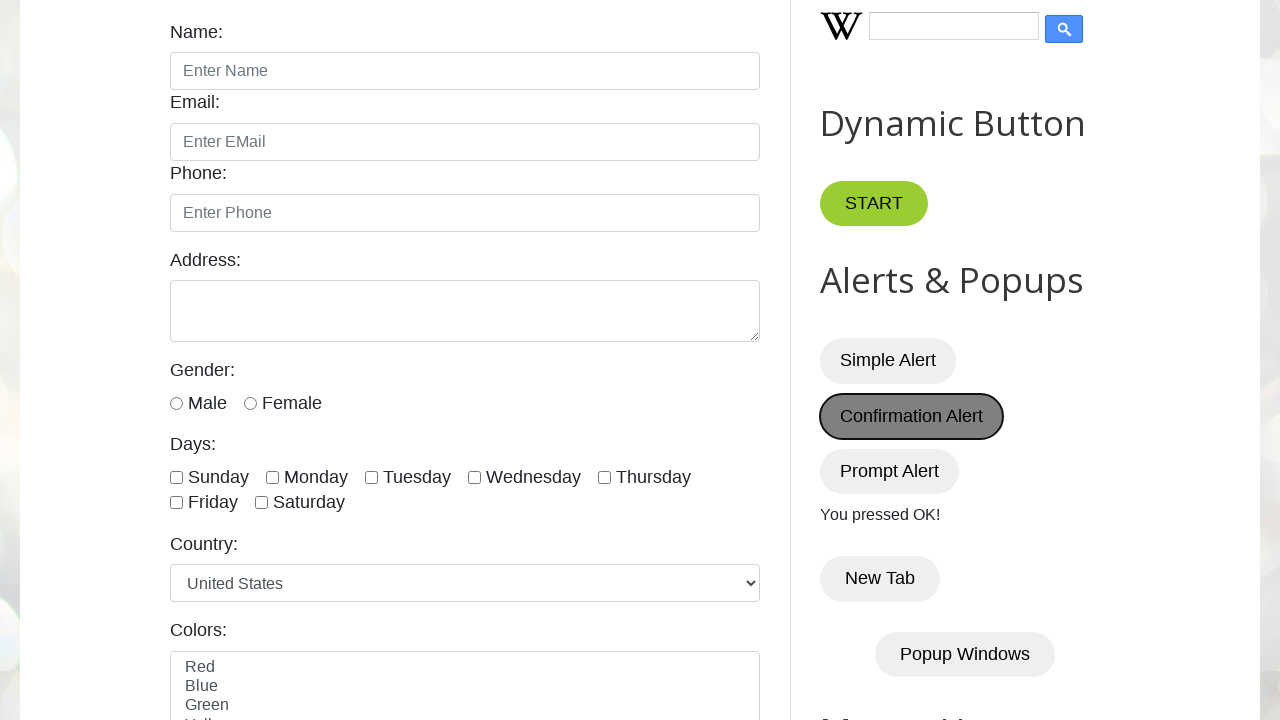

Waited for confirm dialog to be accepted
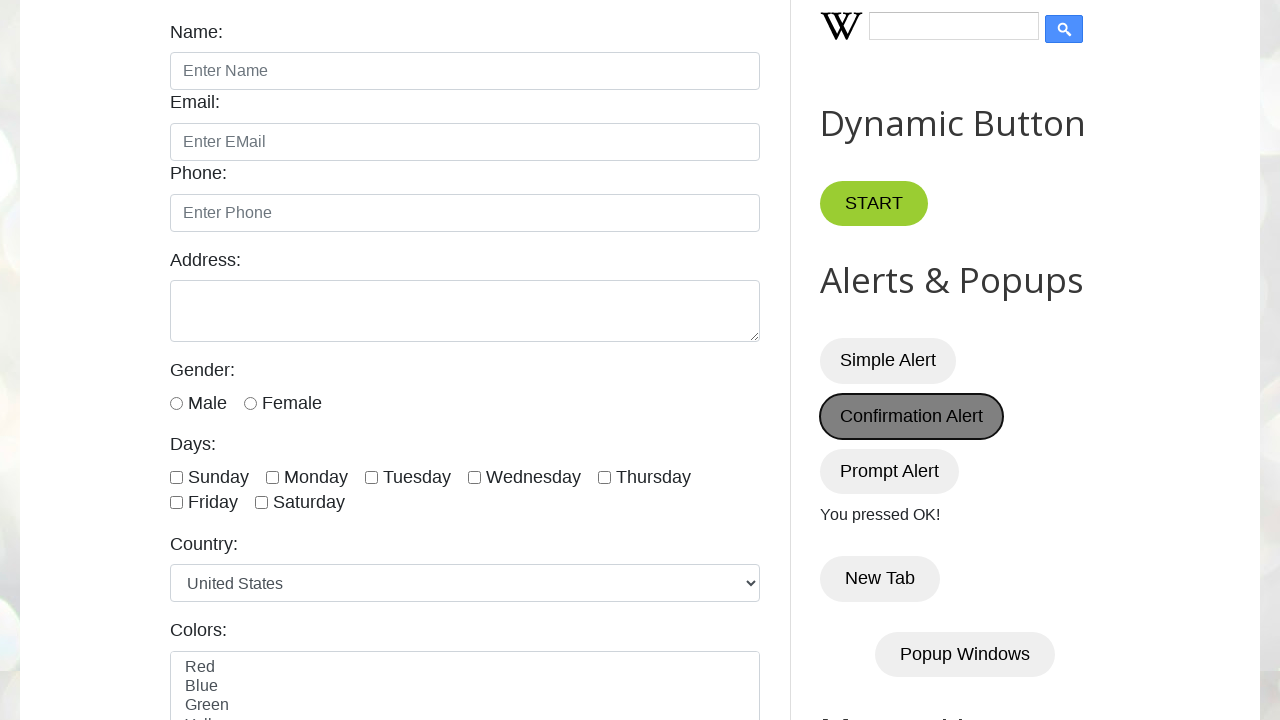

Retrieved demo text after accepting confirm dialog: You pressed OK!
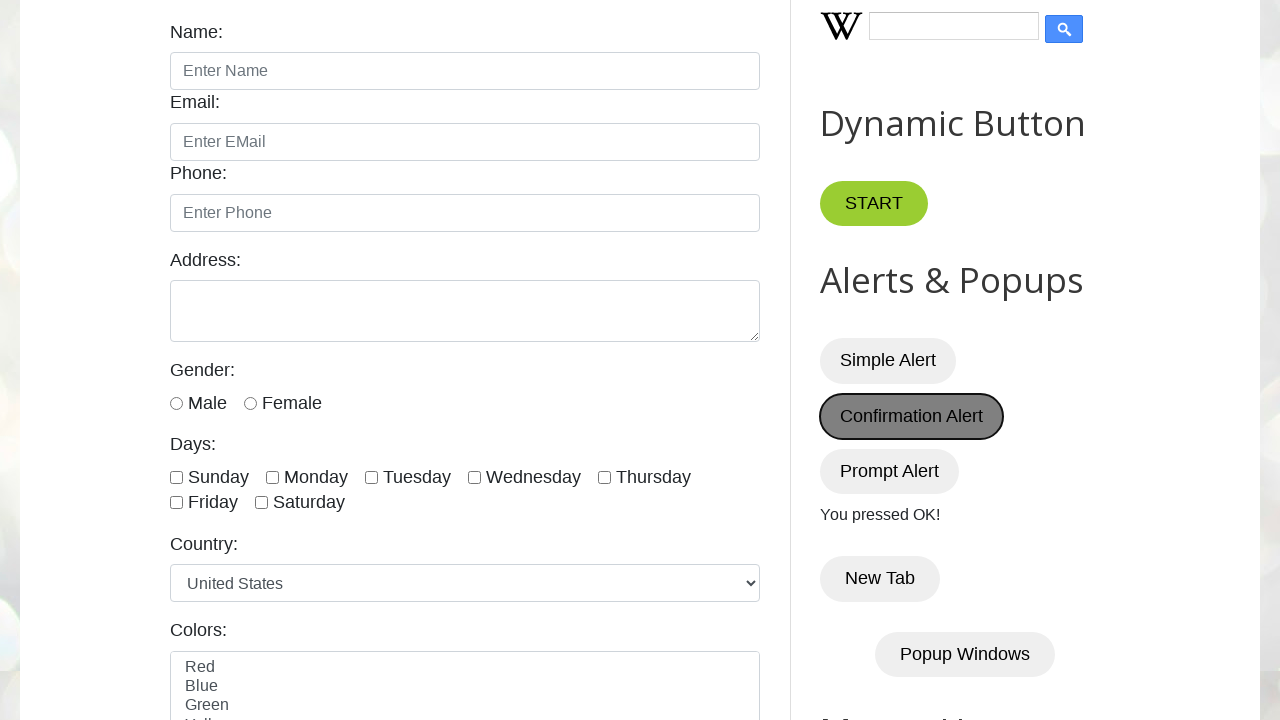

Removed accept dialog handler
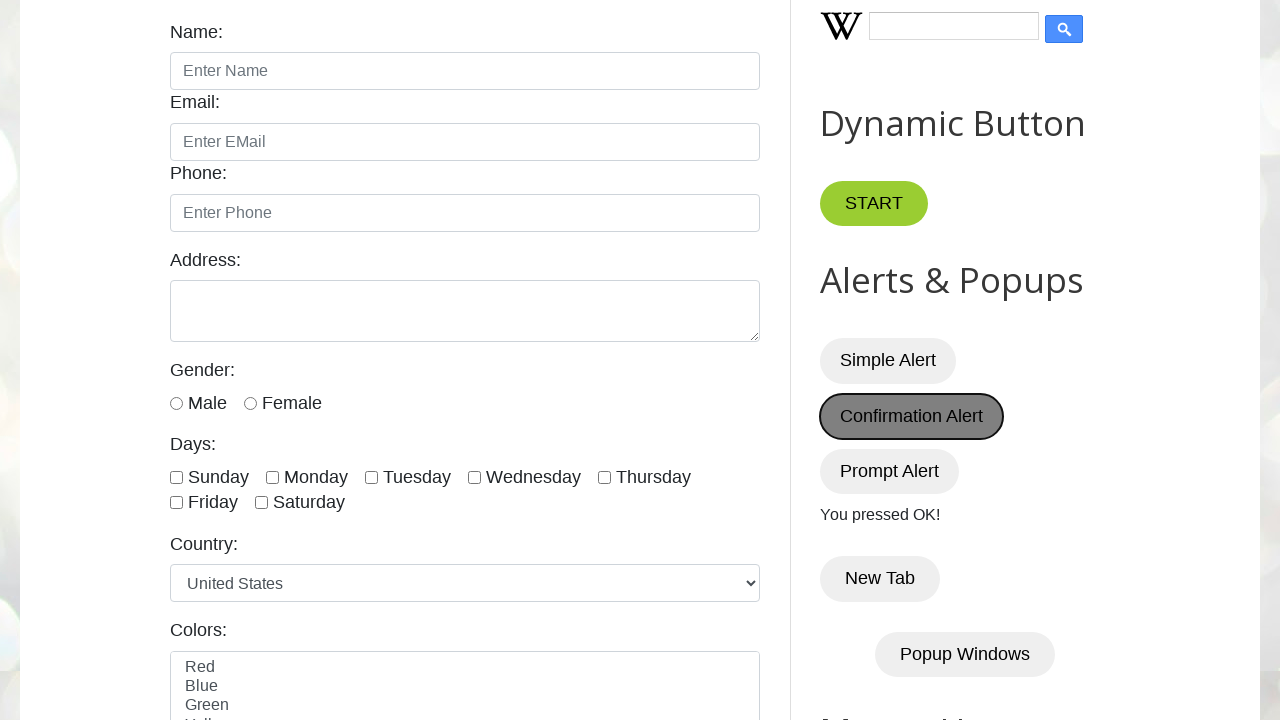

Set up dialog handler to dismiss prompt dialog
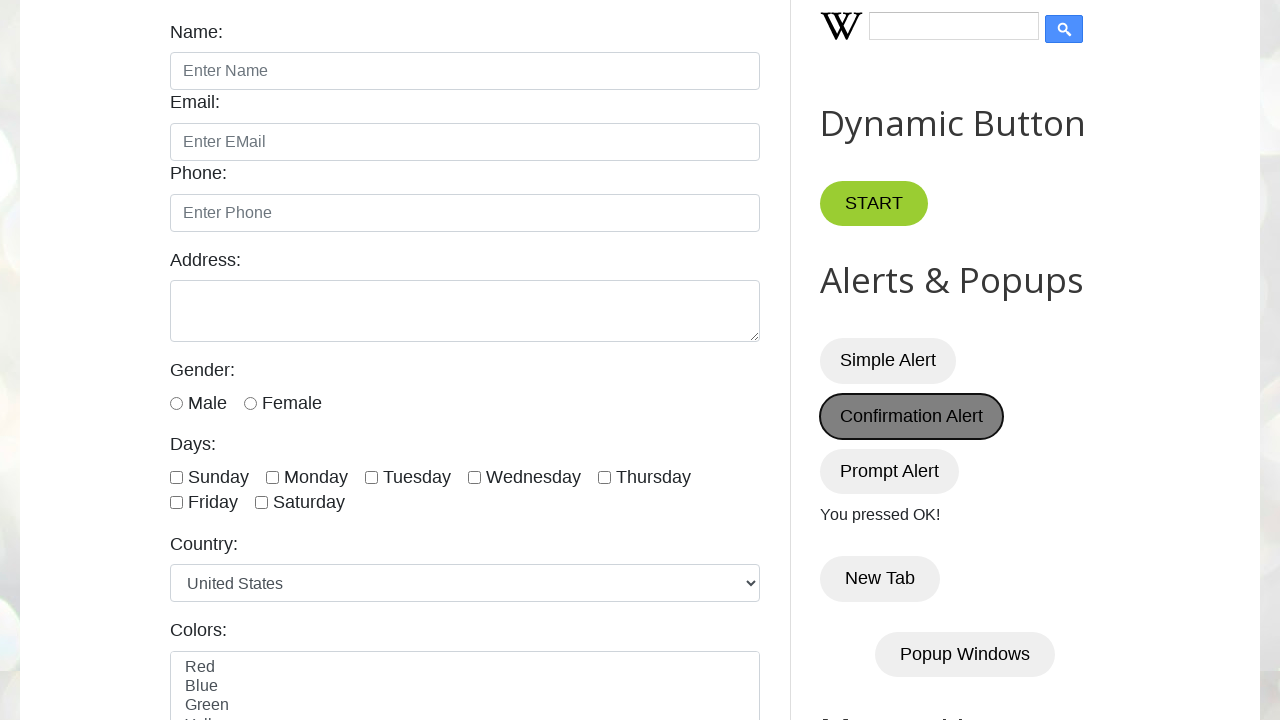

Clicked prompt button to trigger prompt dialog at (890, 471) on #promptBtn
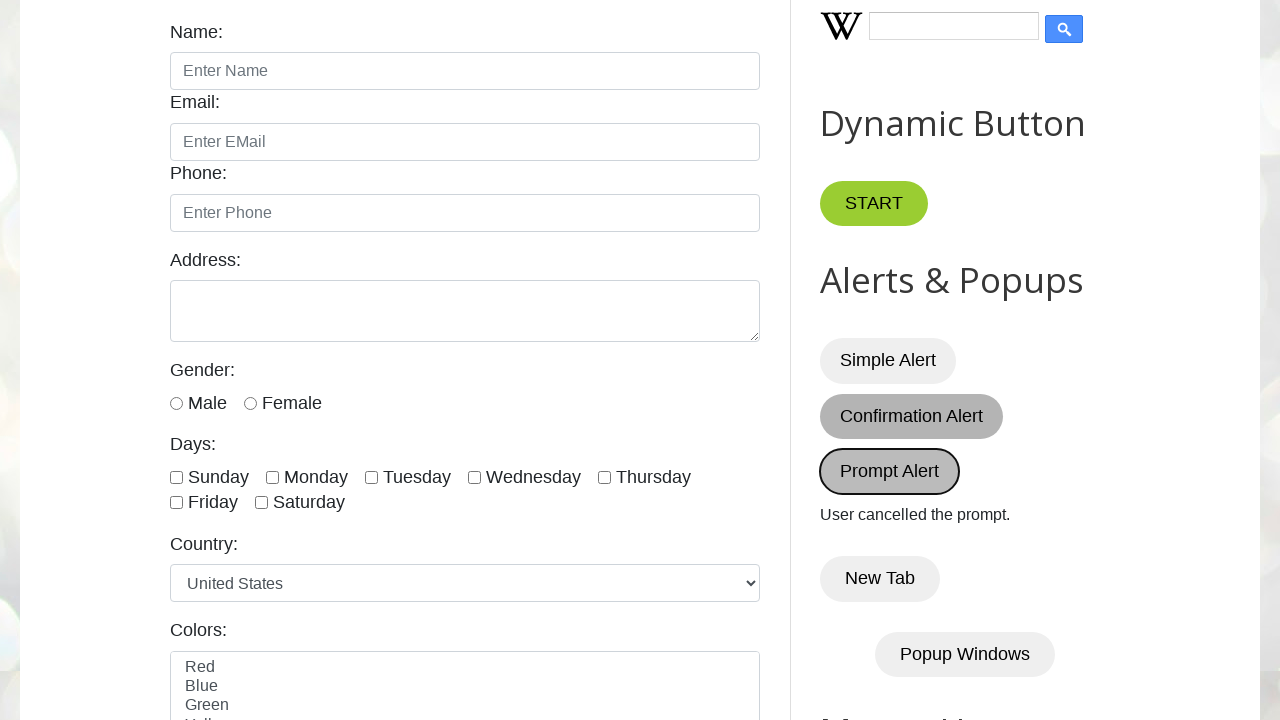

Waited for prompt dialog to be dismissed
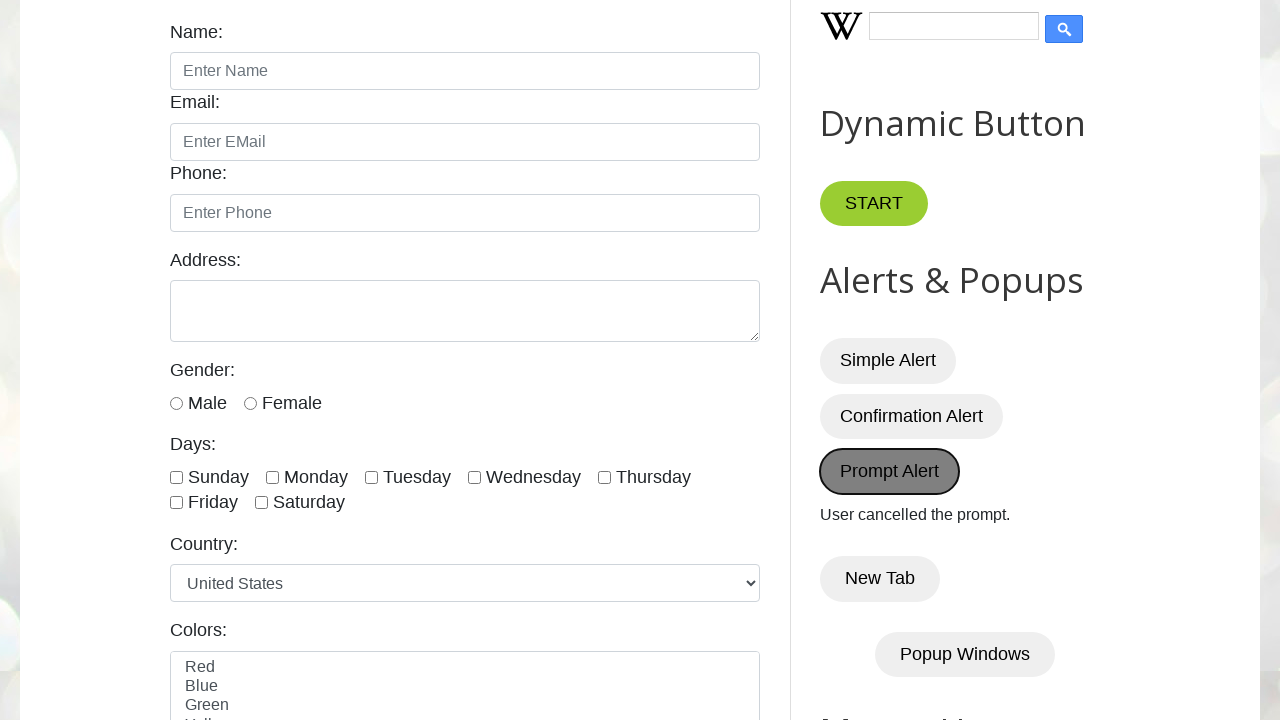

Retrieved demo text after dismissing prompt dialog: User cancelled the prompt.
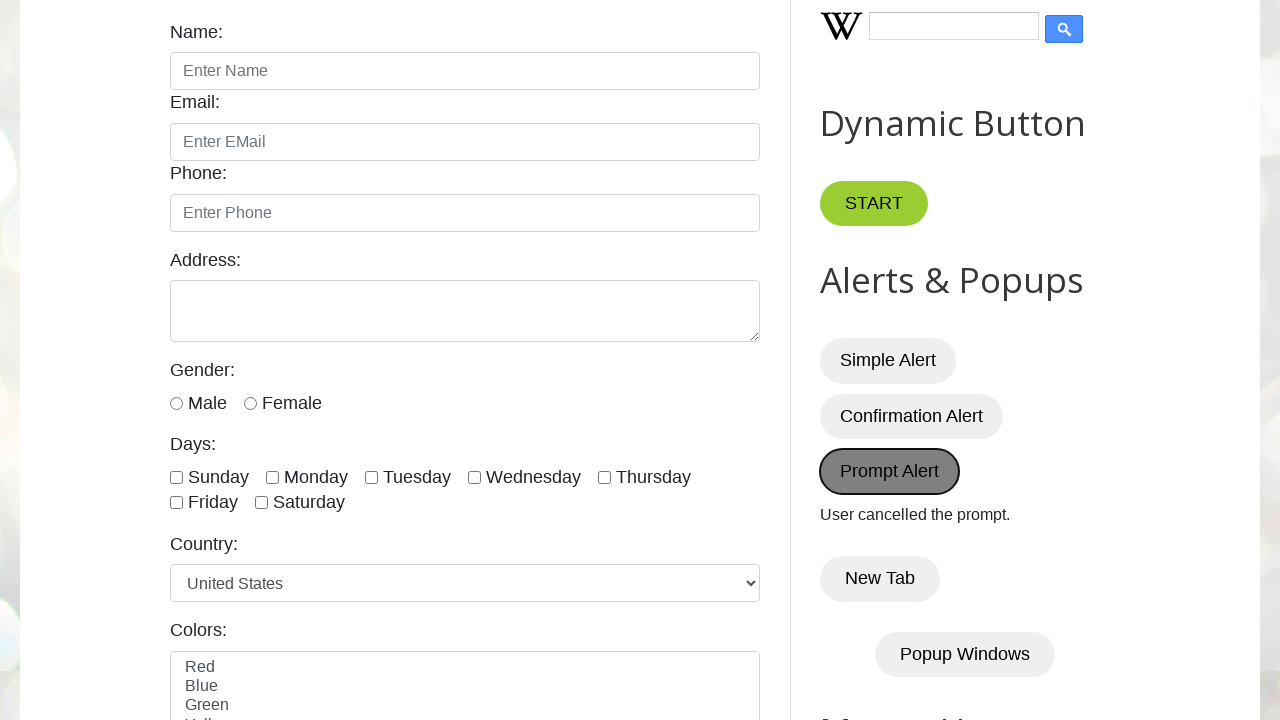

Removed dismiss dialog handler
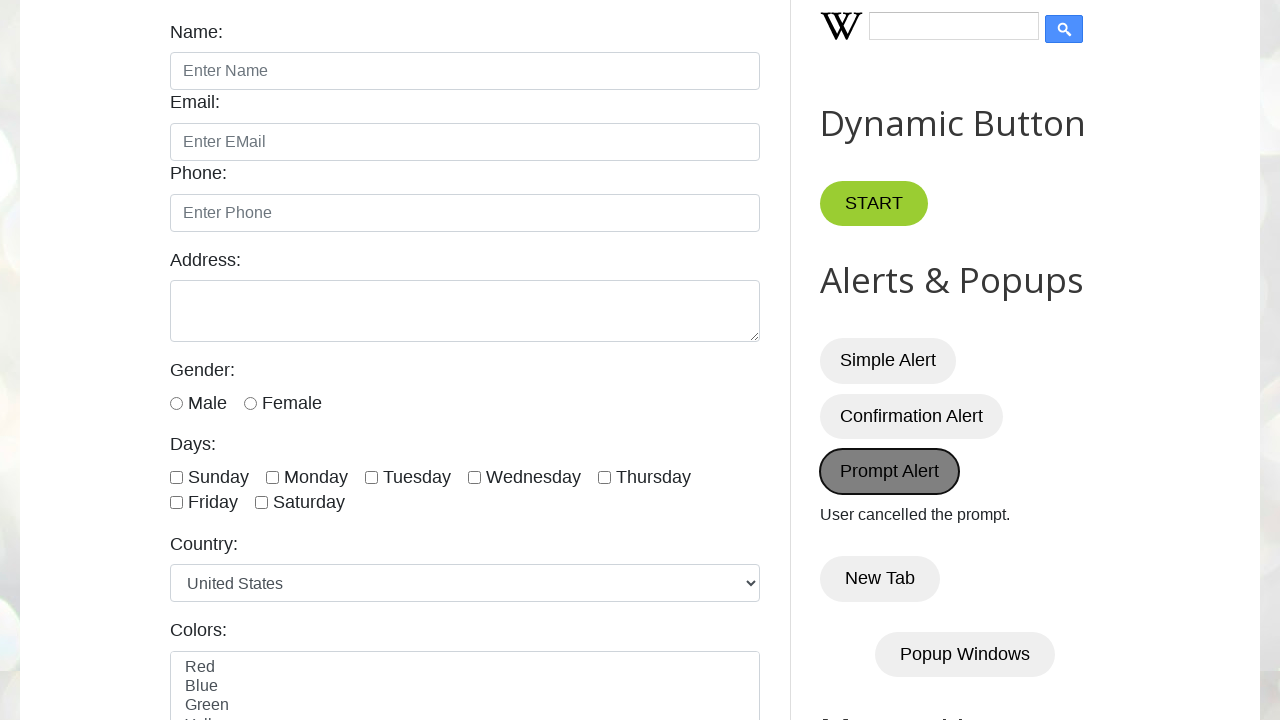

Set up dialog handler to accept prompt dialog with text input
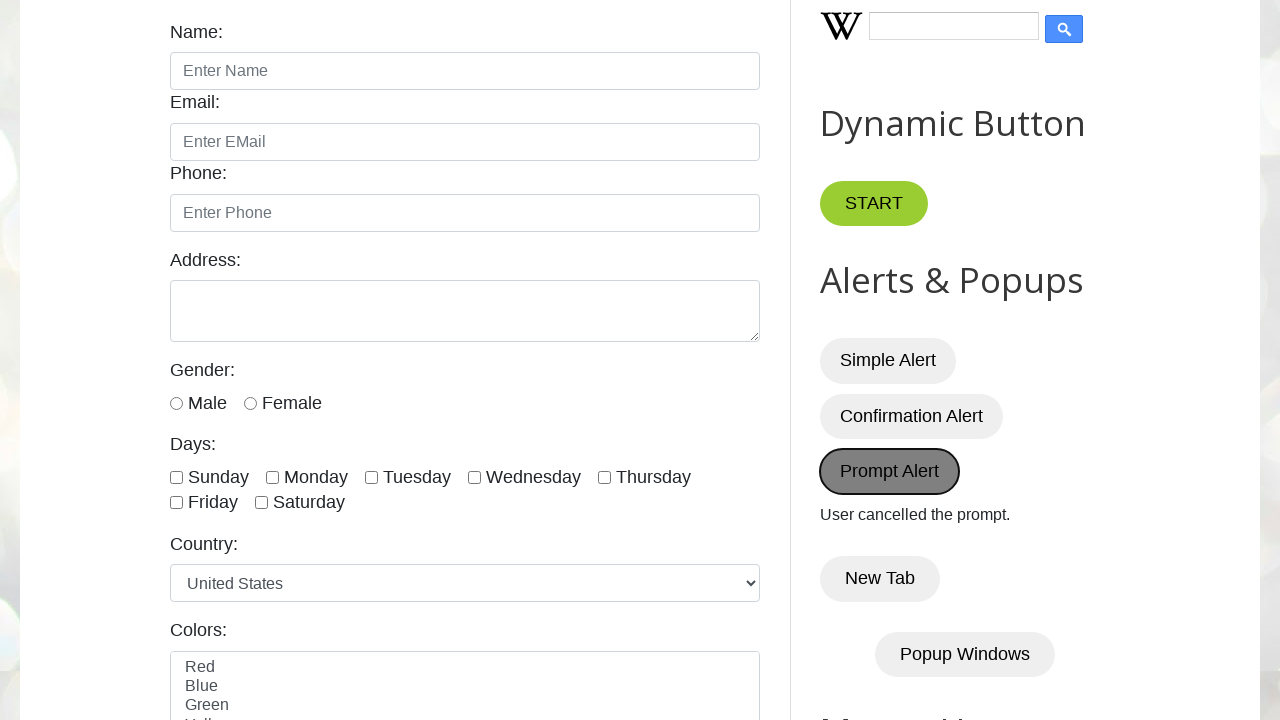

Clicked prompt button to trigger prompt dialog again at (890, 471) on #promptBtn
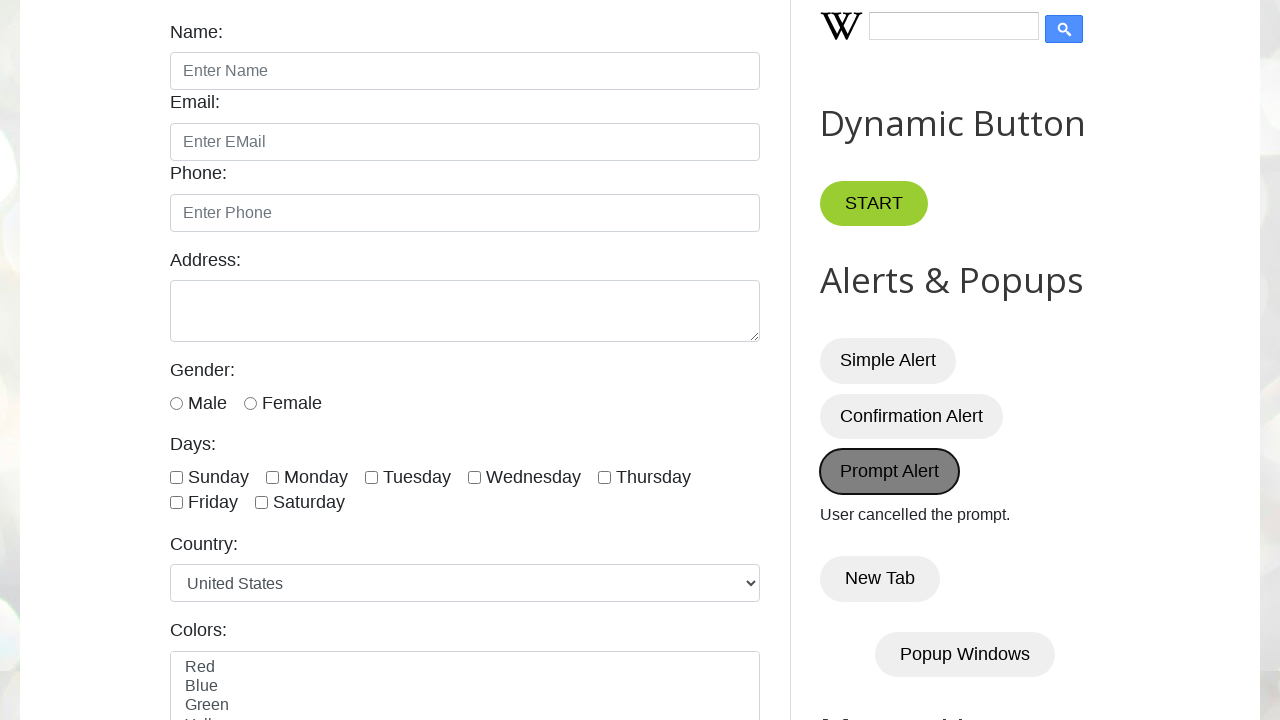

Waited for prompt dialog to be accepted with text 'Hi I am TestUser'
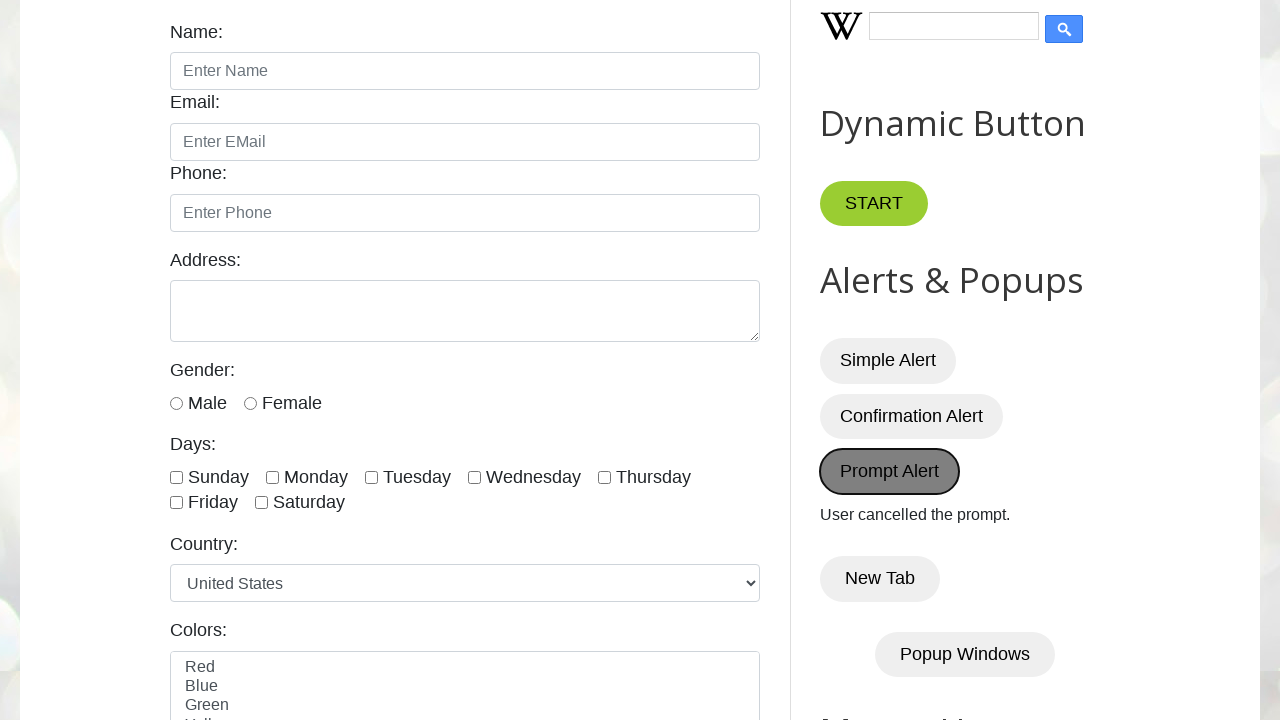

Retrieved demo text after accepting prompt with text: User cancelled the prompt.
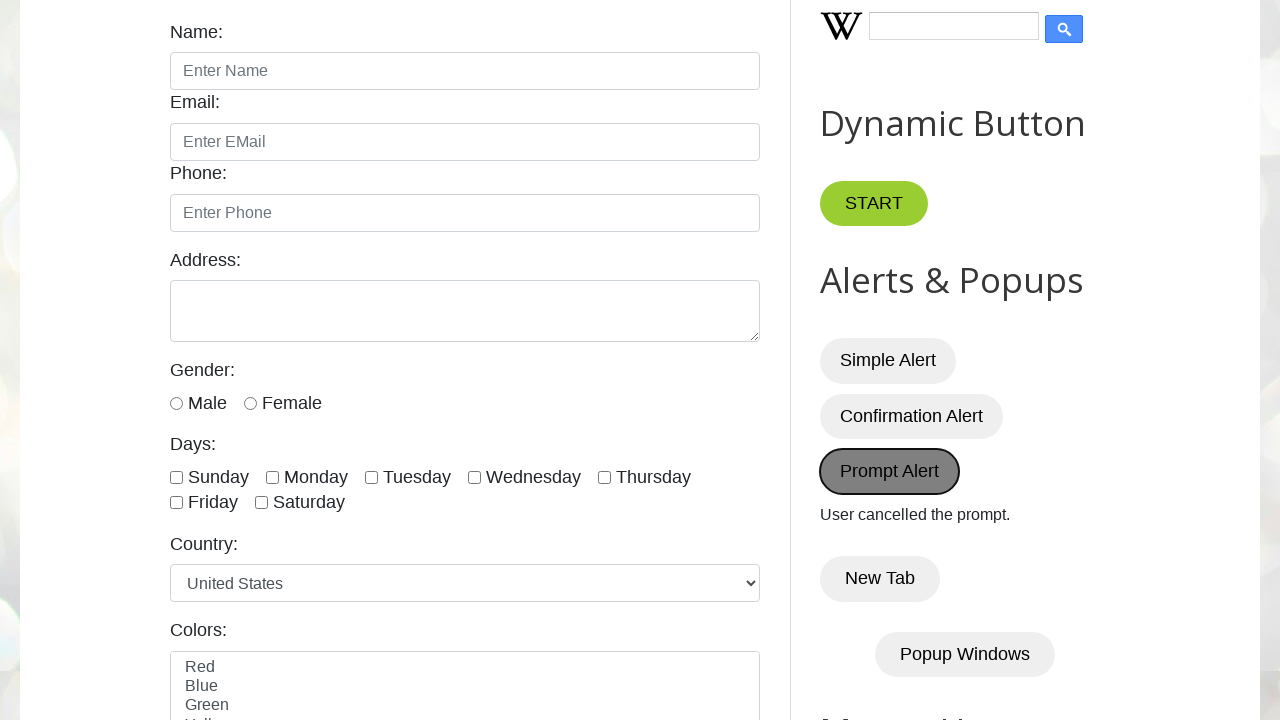

Removed accept prompt handler
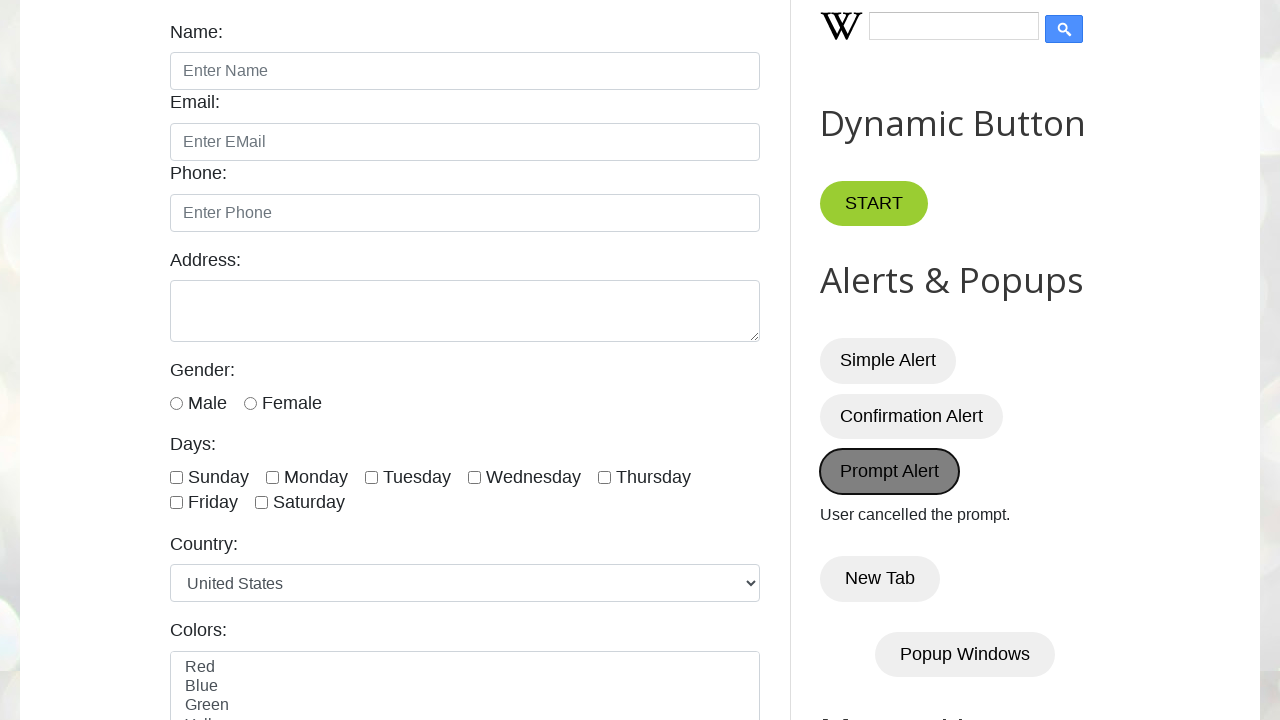

Set up dialog handler to accept any dialog
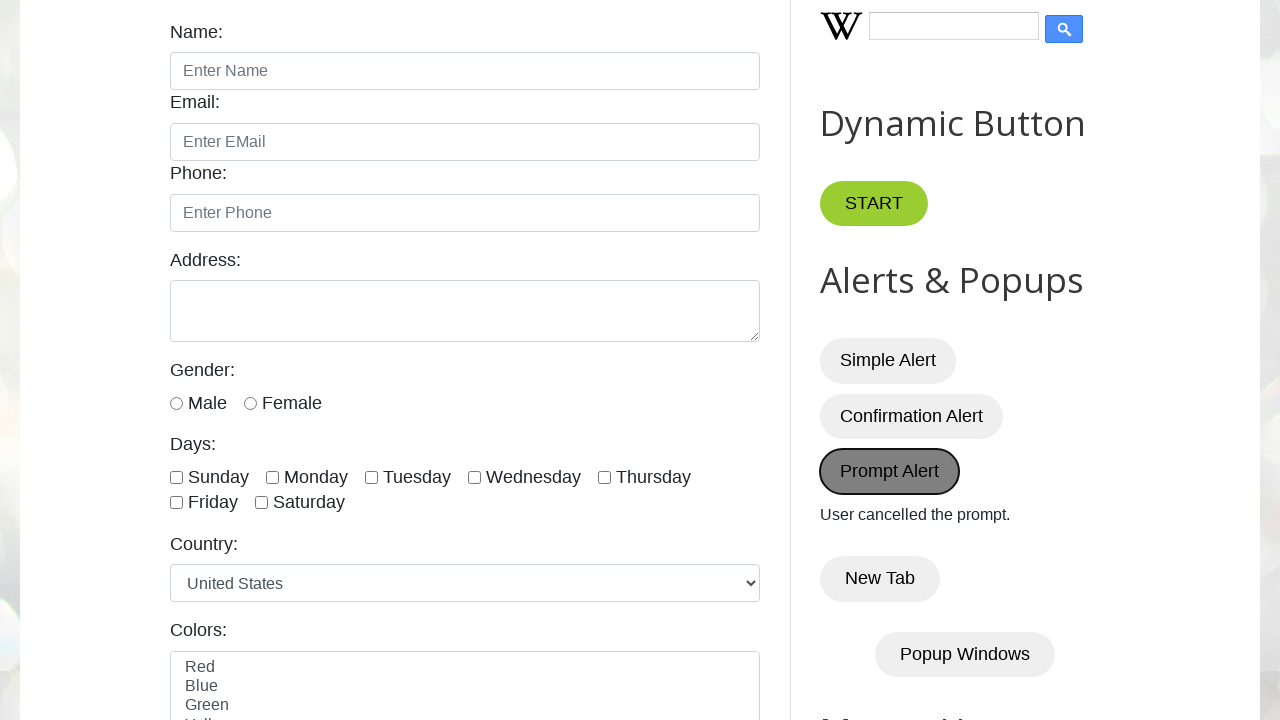

Clicked confirm button to trigger final confirm dialog at (912, 416) on #confirmBtn
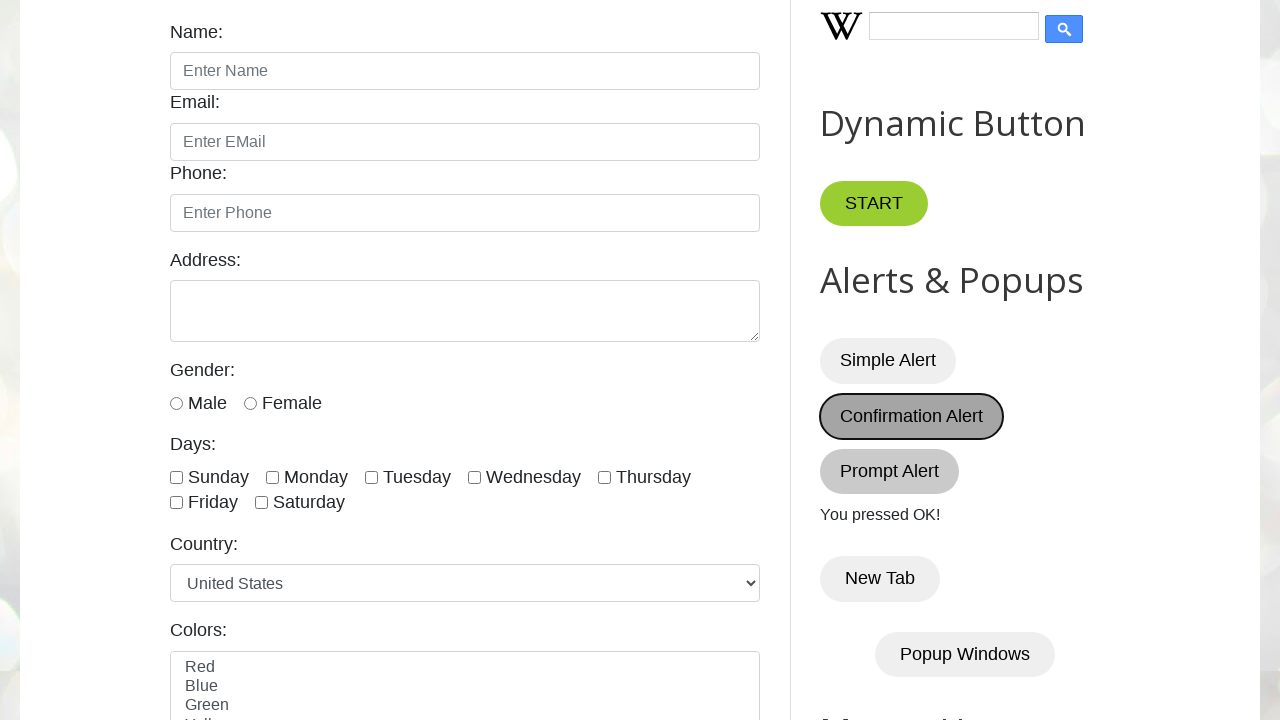

Waited for final confirm dialog to be accepted
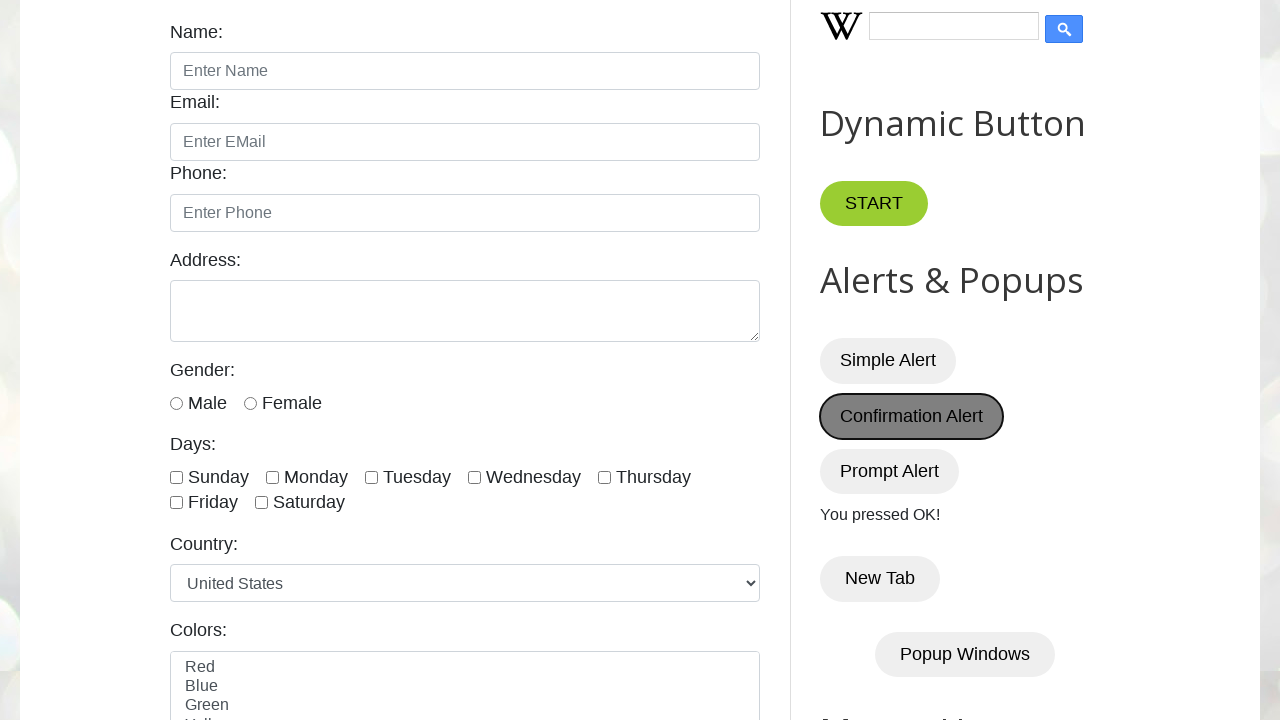

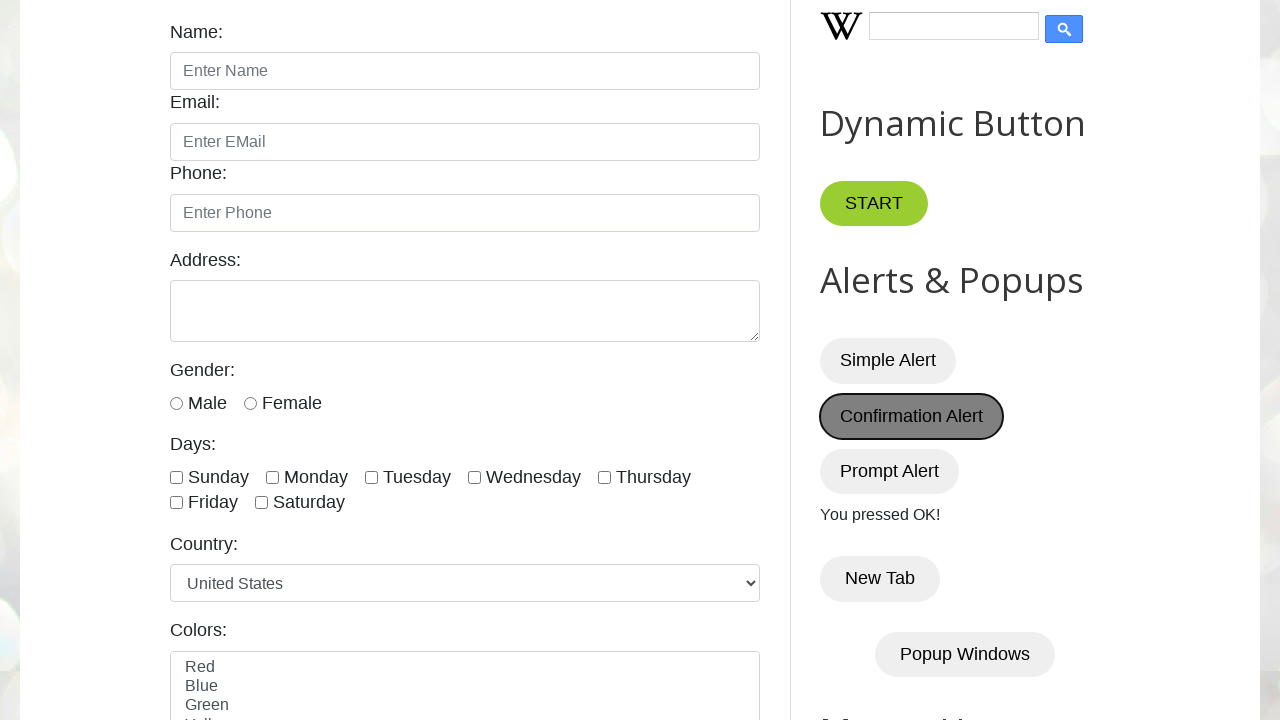